Navigates to the DNS shop website and captures browser console logs for inspection. This demonstrates browser log monitoring capabilities.

Starting URL: https://www.dns-shop.ru/

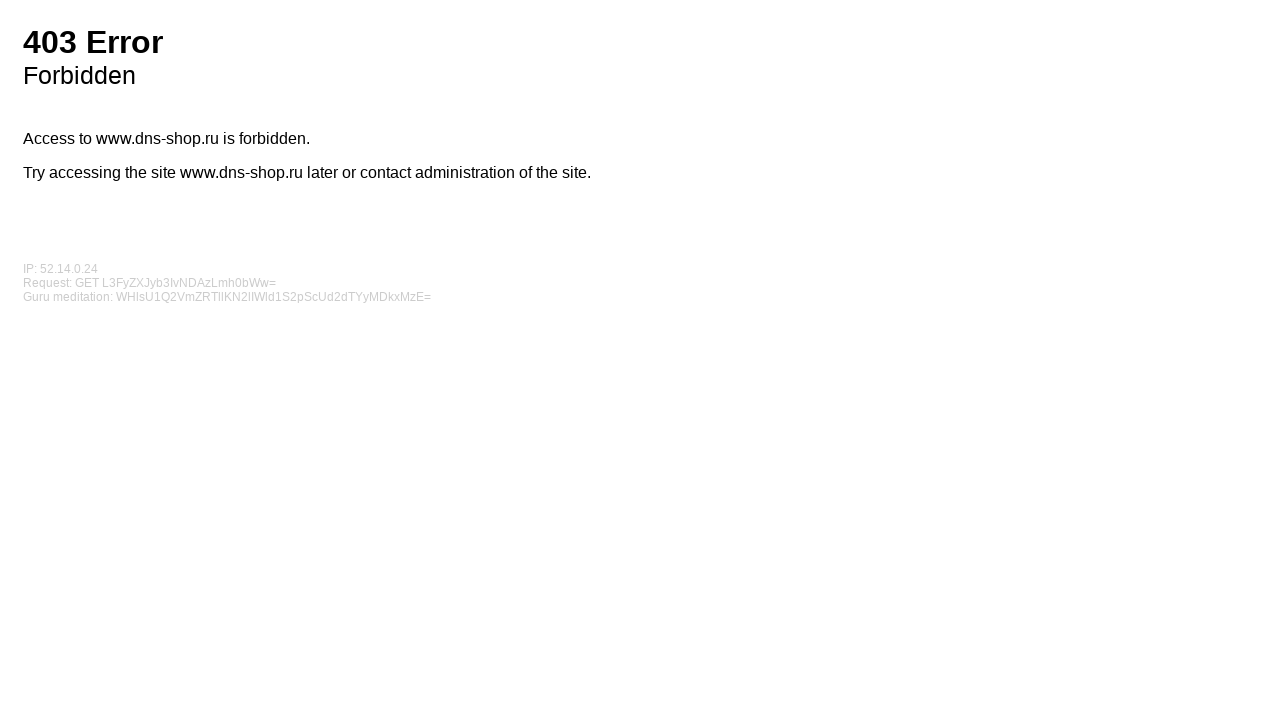

Waited for page to reach networkidle state
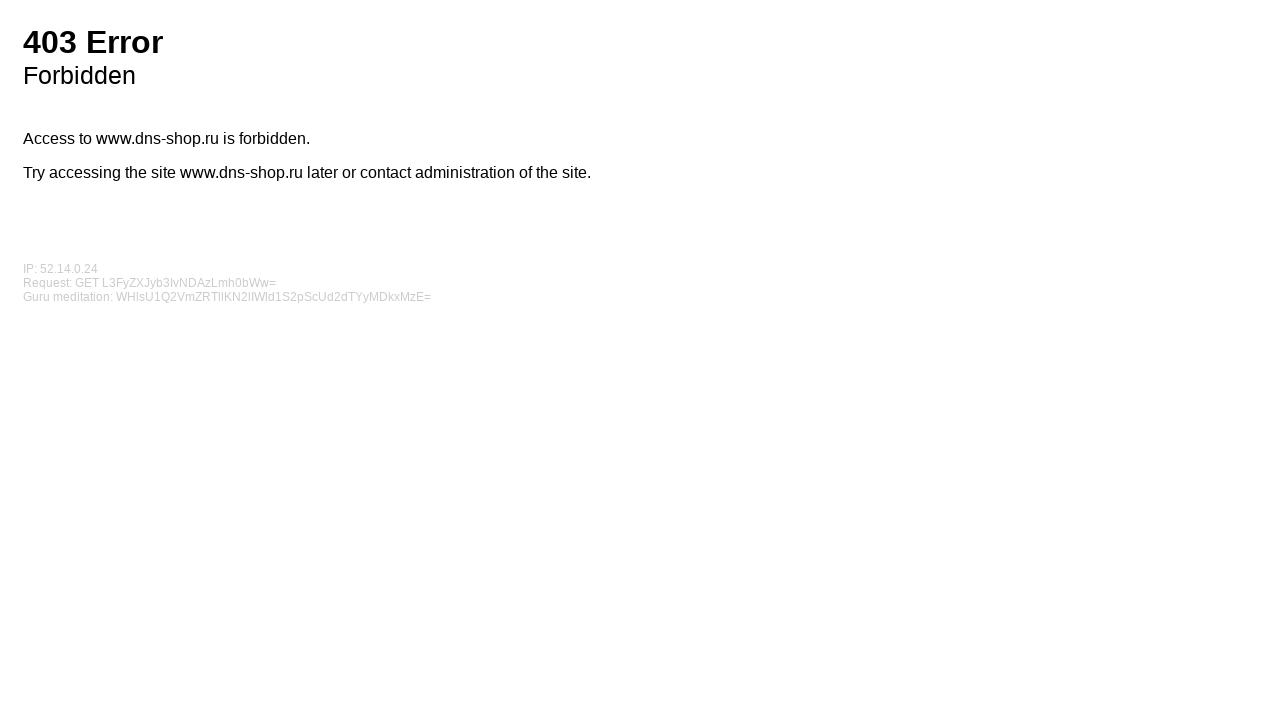

Registered console message listener
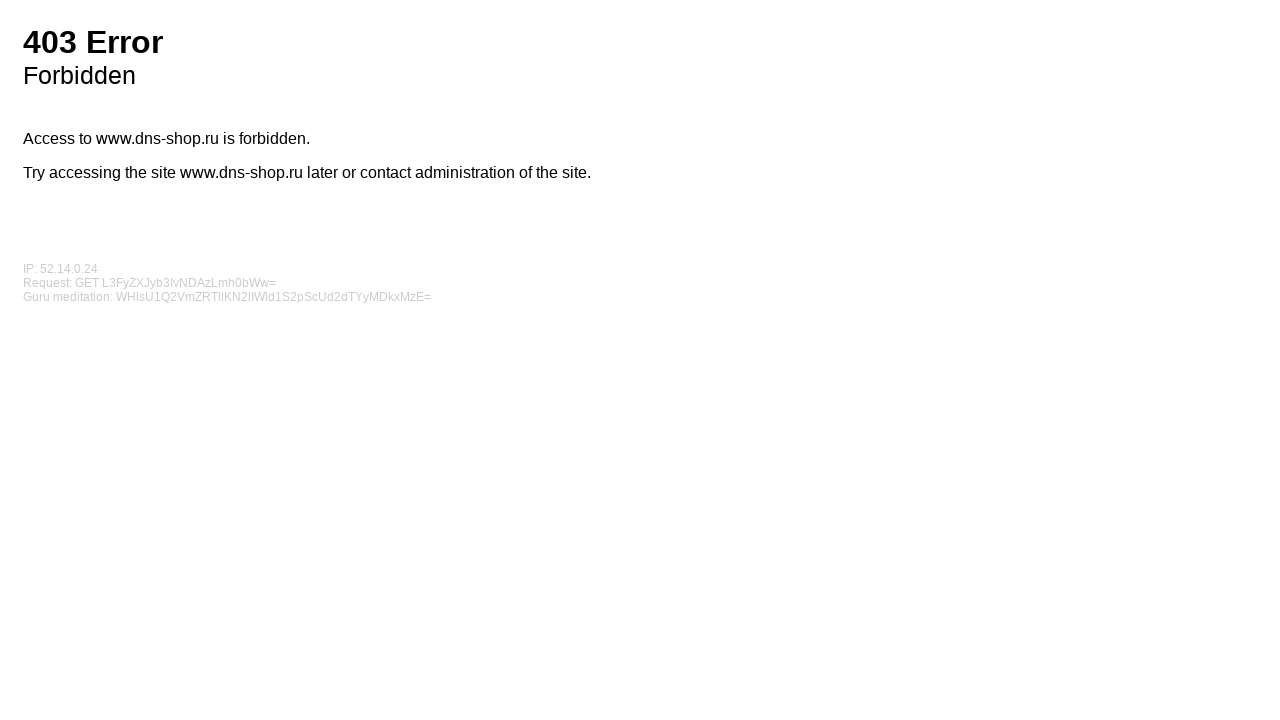

Reloaded the DNS shop page to capture console messages
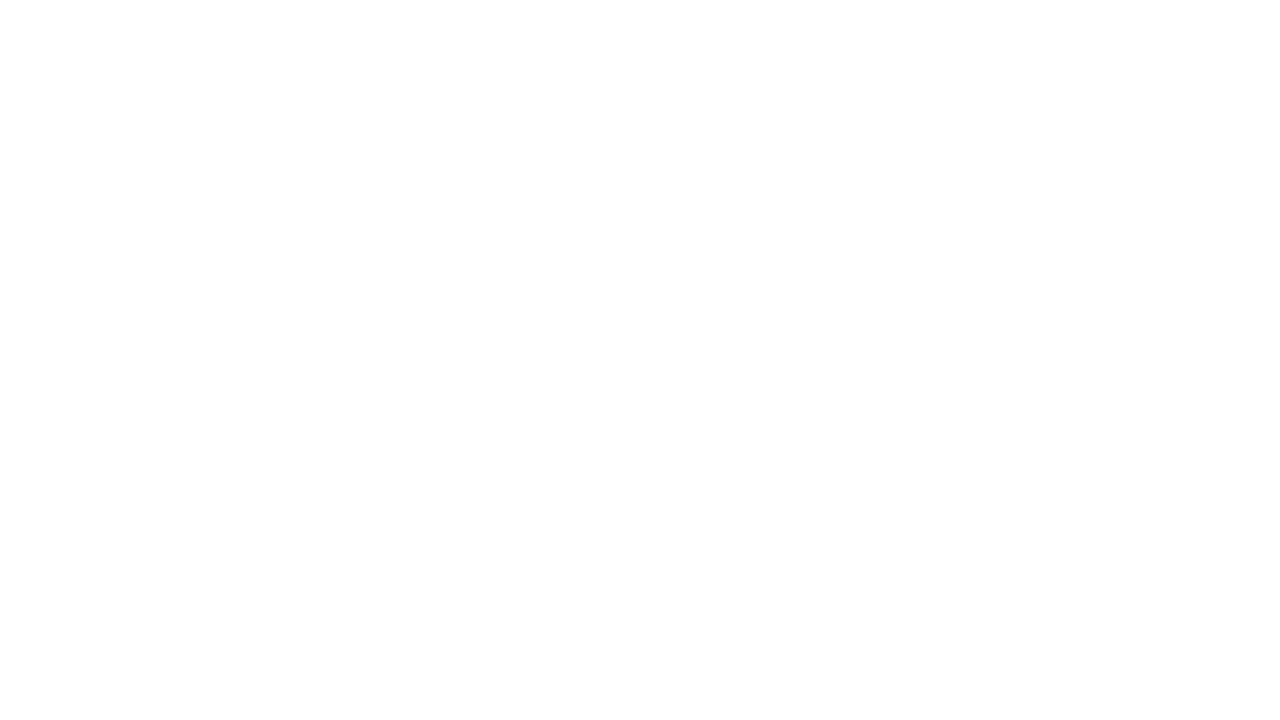

Waited for page to reach networkidle state after reload
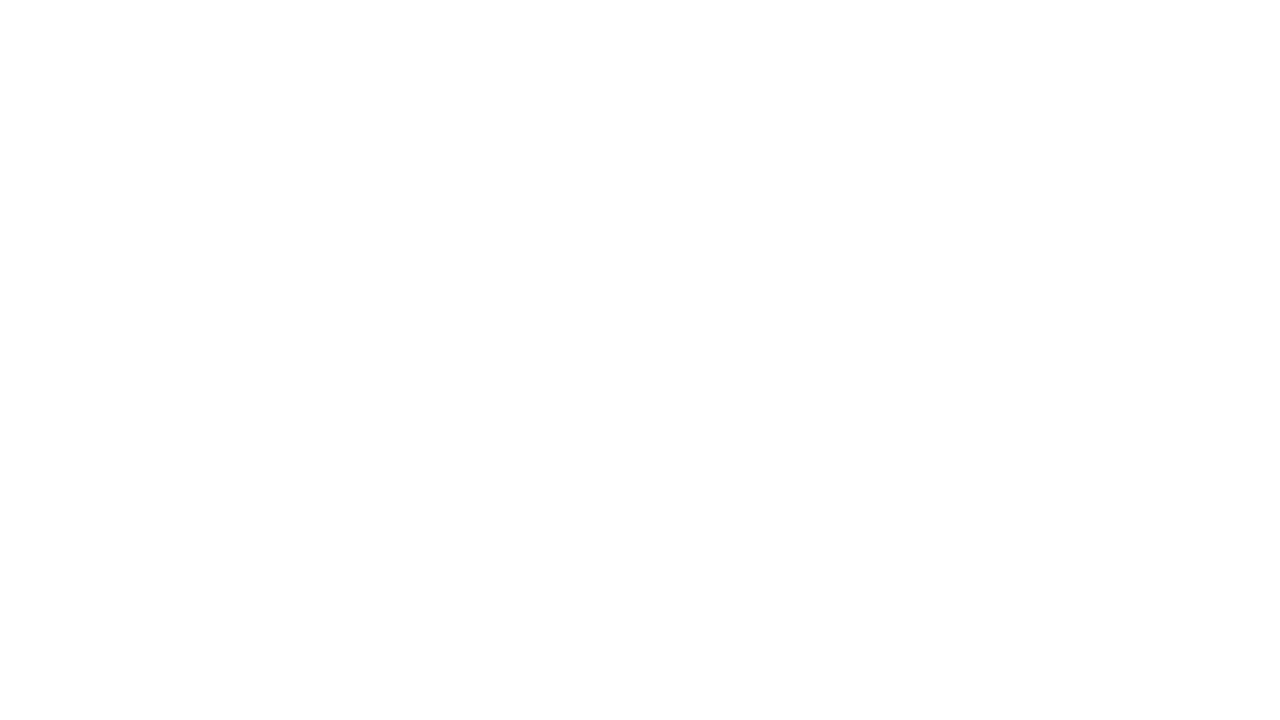

Captured and printed 15 console messages from the browser
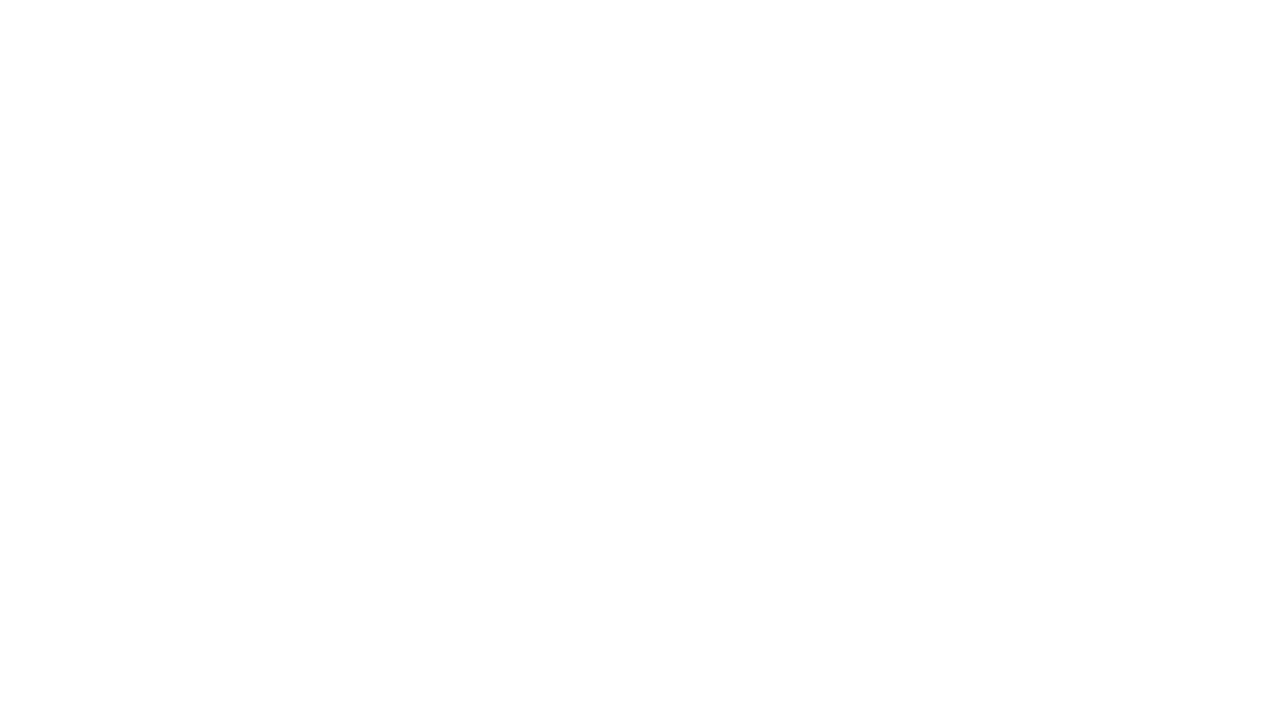

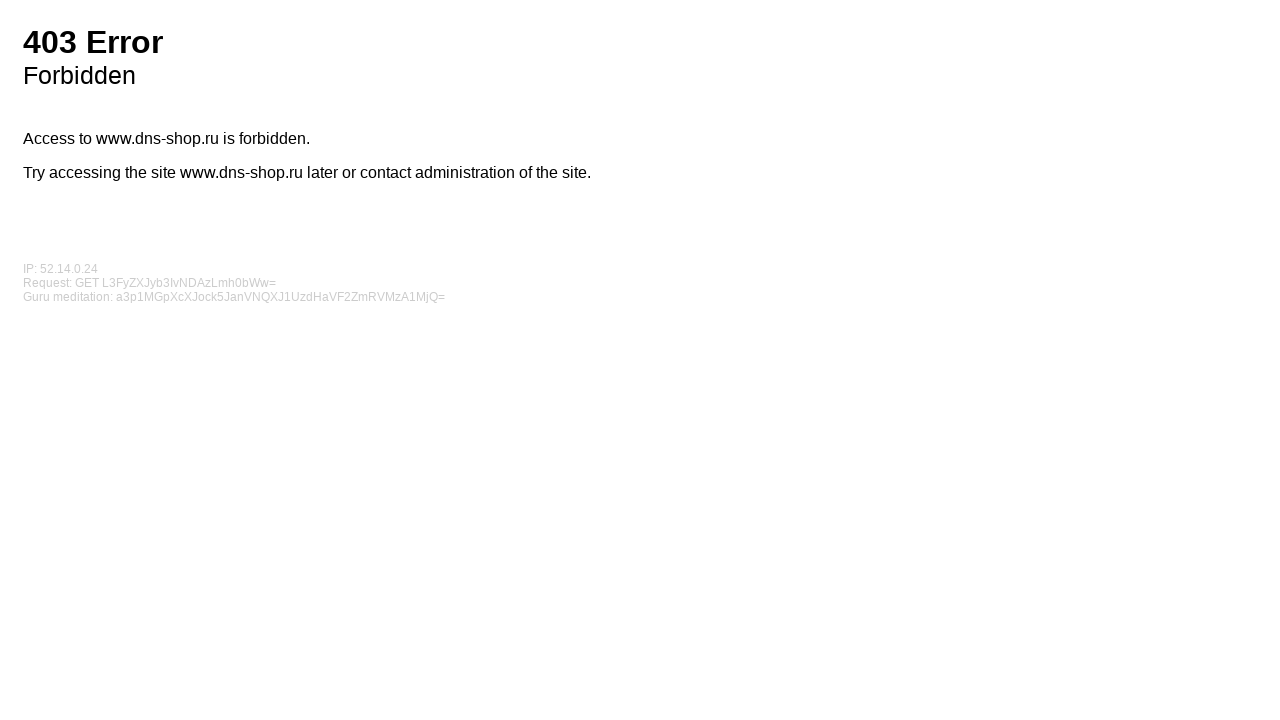